Tests navigation through a simple AJAX website demo by clicking through Page 2, Page 3, and Page 4 links sequentially.

Starting URL: http://demo.tutorialzine.com/2009/09/simple-ajax-website-jquery/demo.html

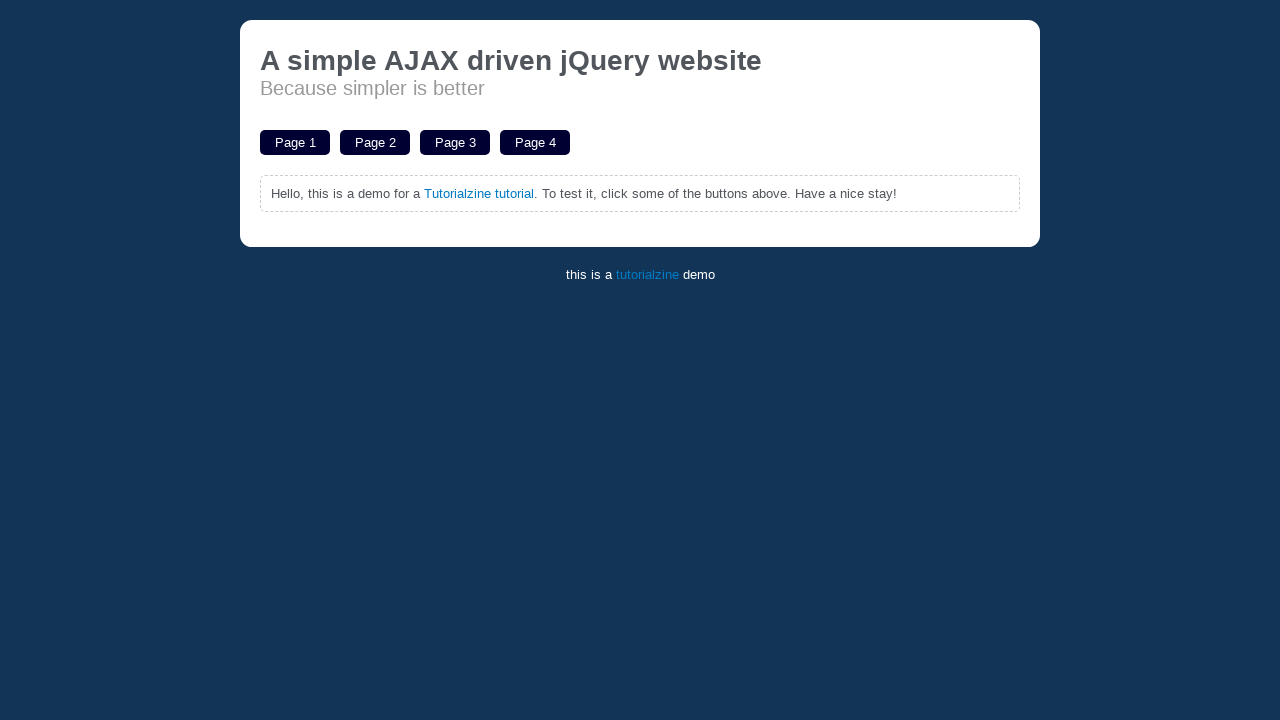

Clicked on Page 2 link at (375, 142) on a:has-text('Page 2')
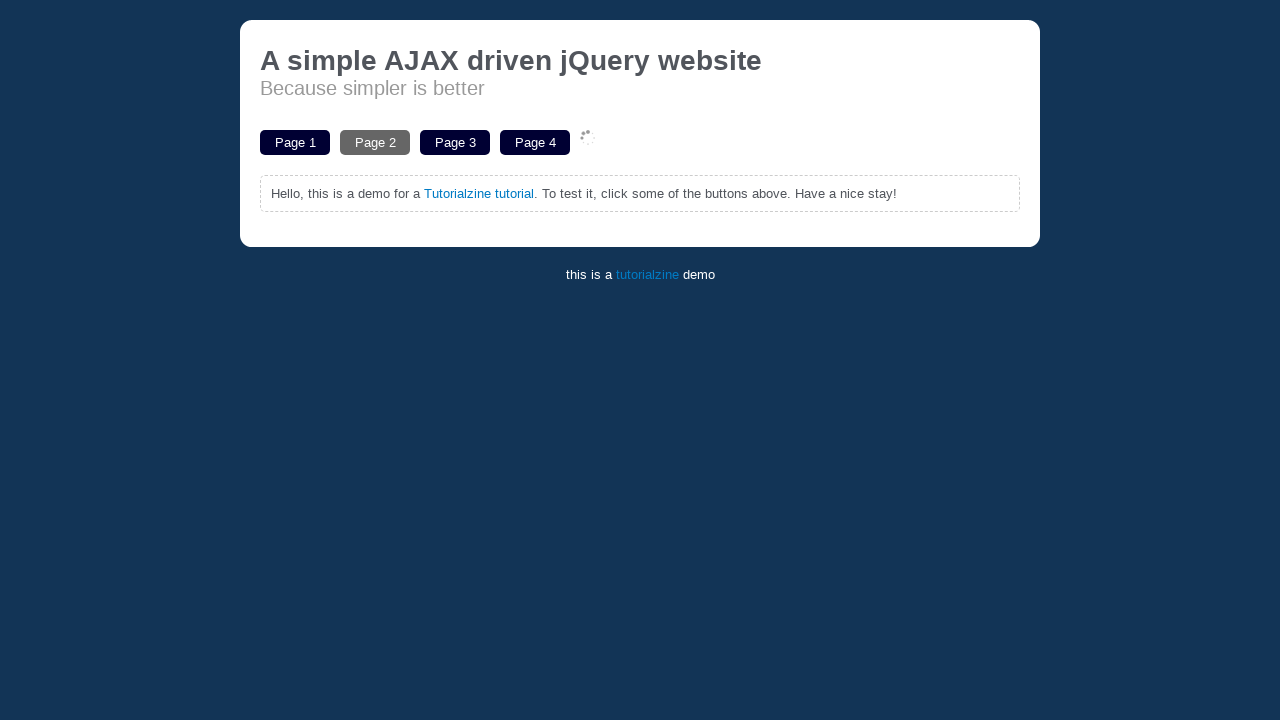

Waited for Page 2 AJAX content to load
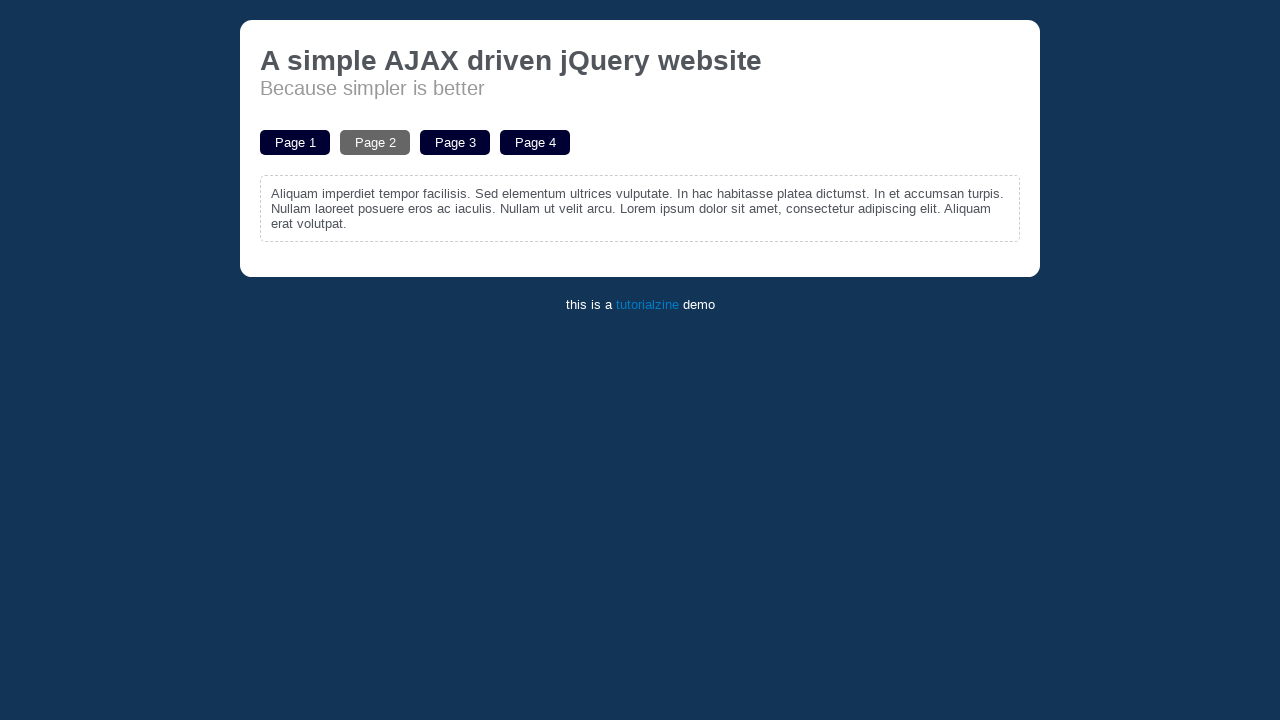

Clicked on Page 3 link at (455, 142) on a:has-text('Page 3')
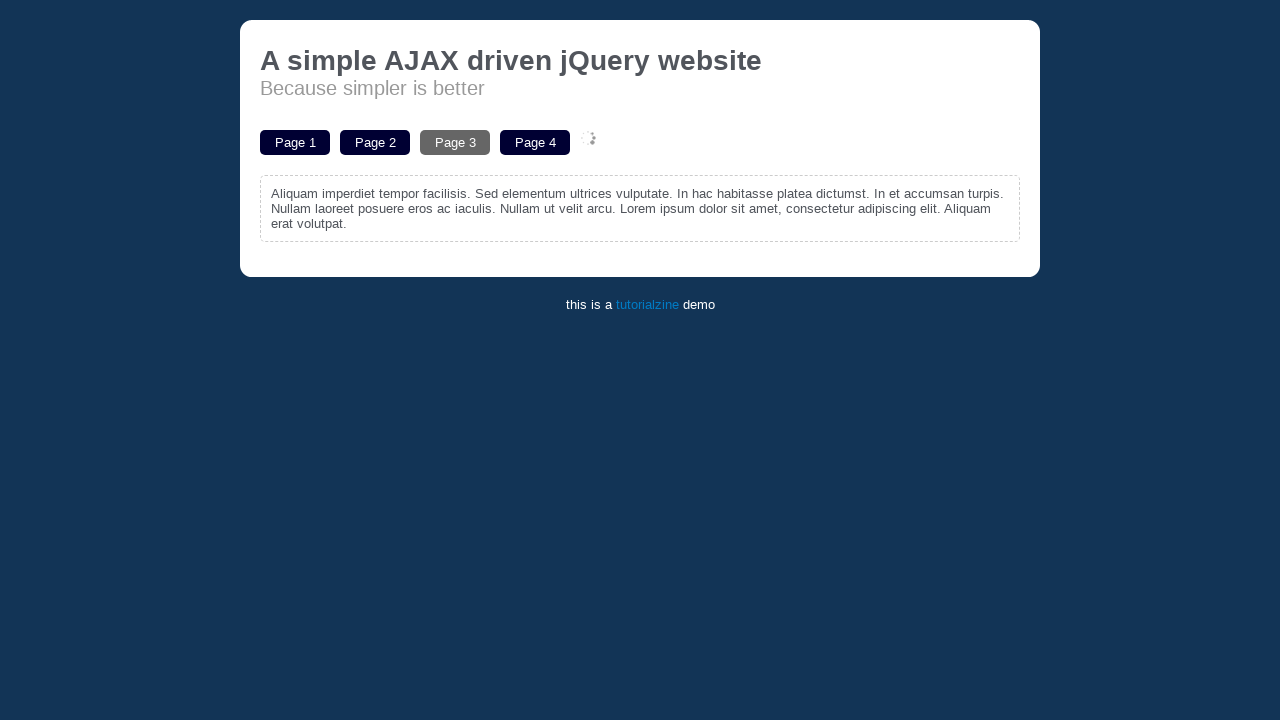

Waited for Page 3 AJAX content to load
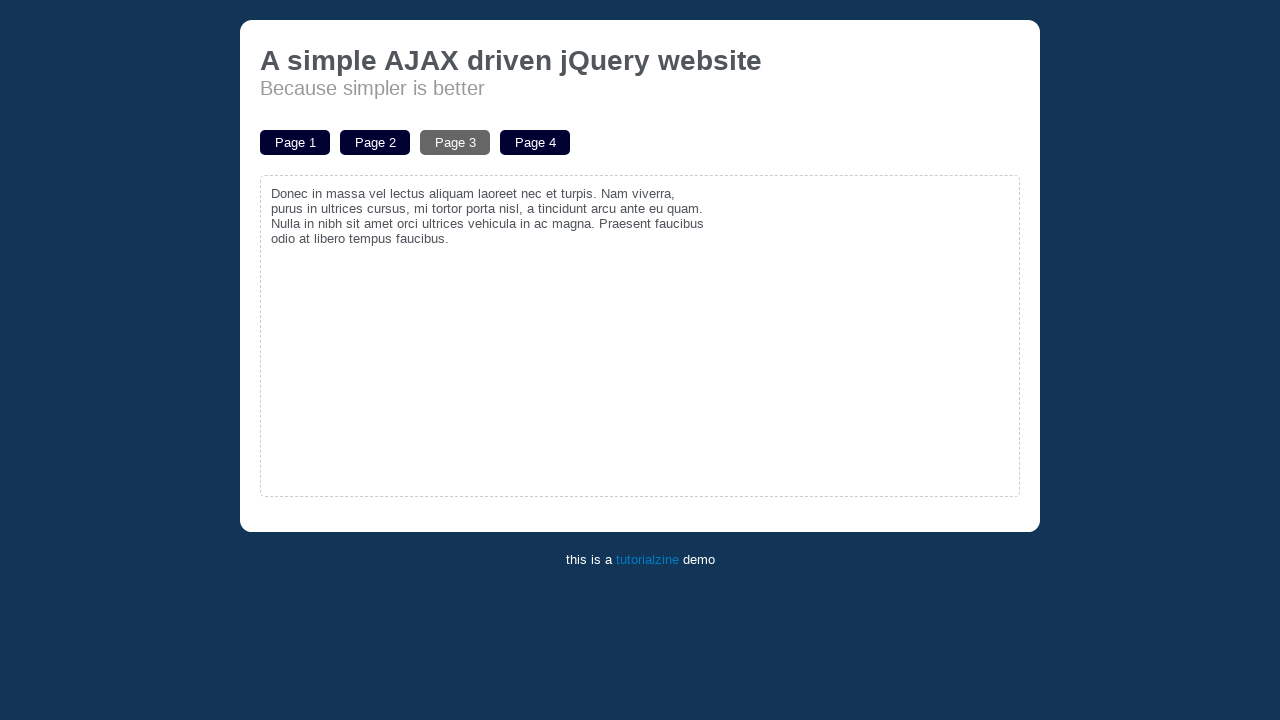

Clicked on Page 4 link at (535, 142) on a:has-text('Page 4')
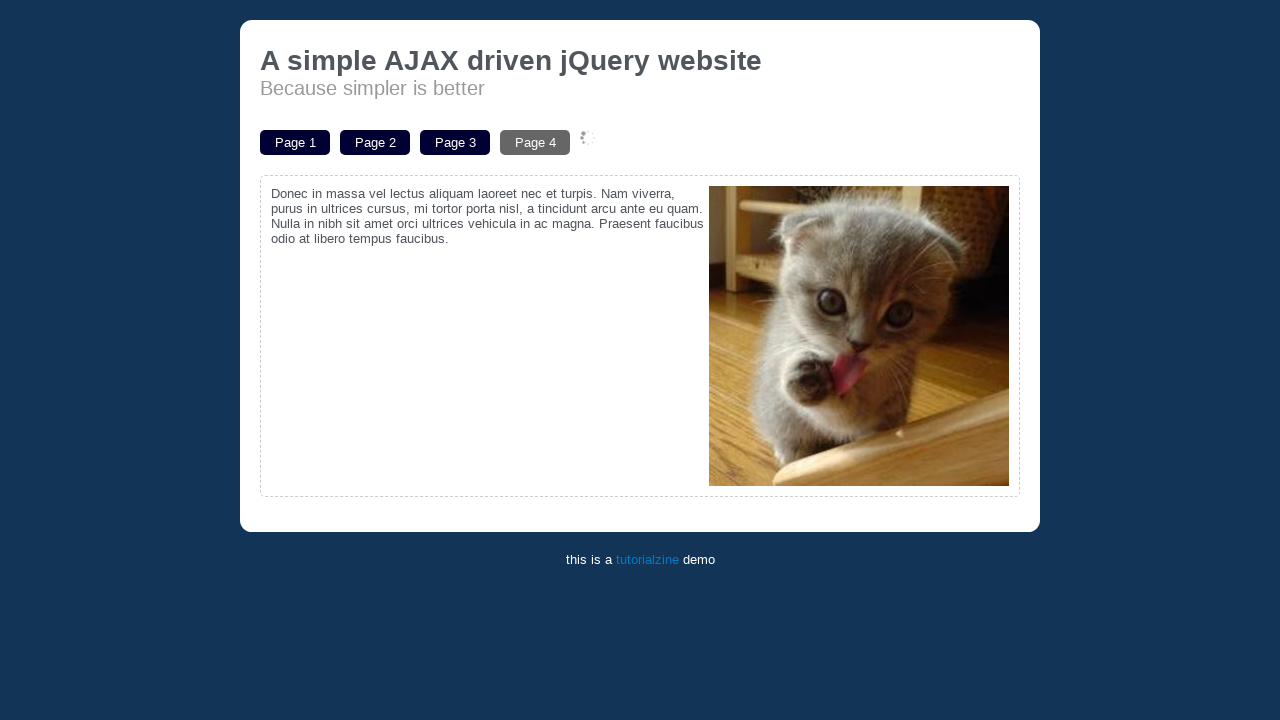

Waited for Page 4 AJAX content to load
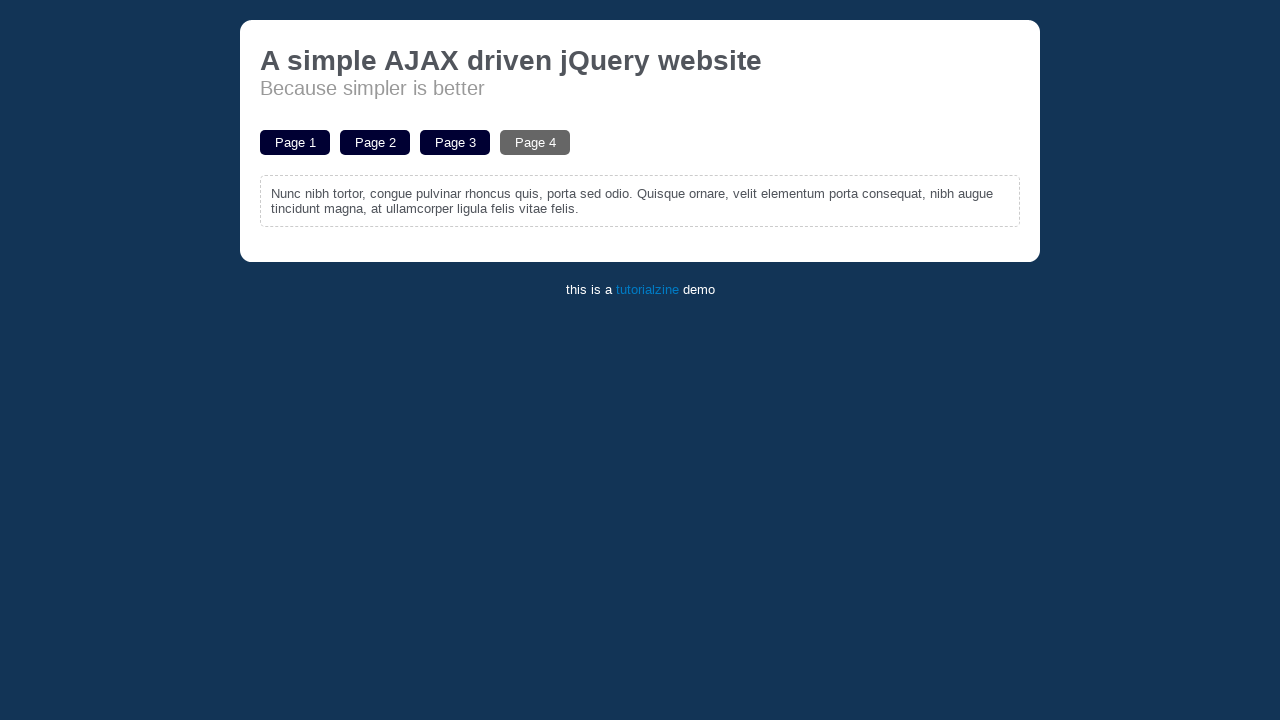

Verified page content loaded successfully
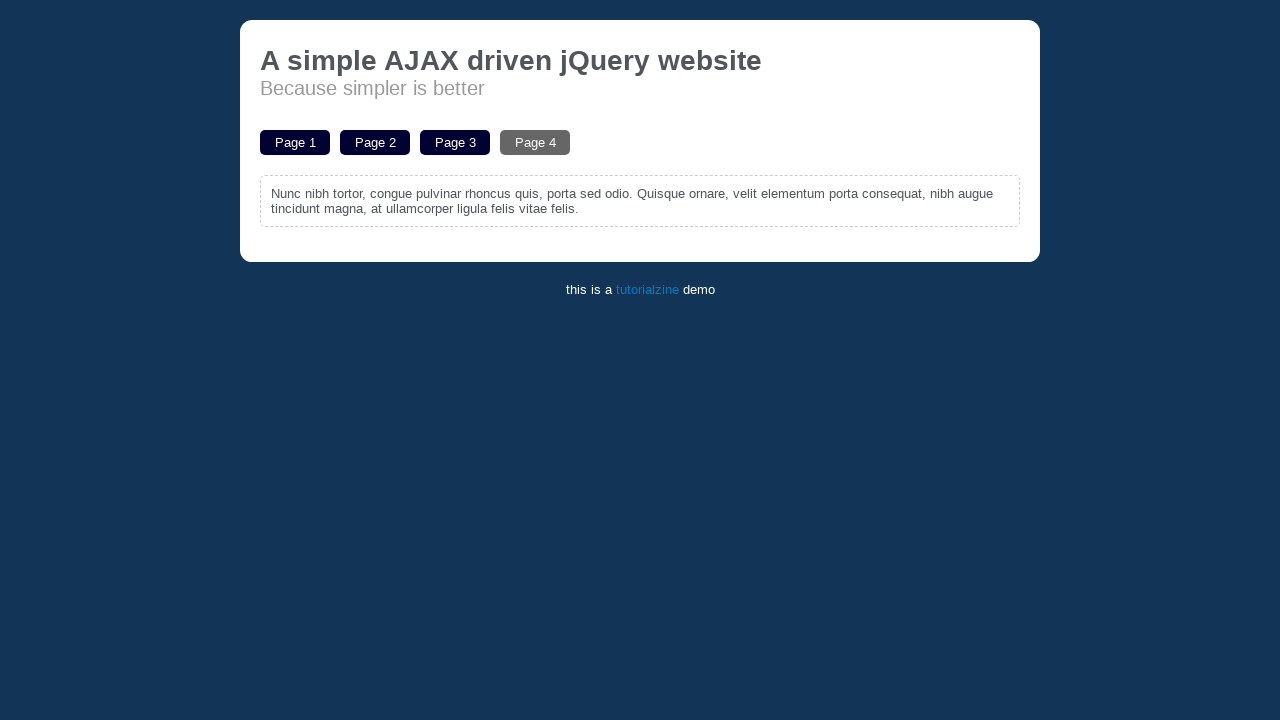

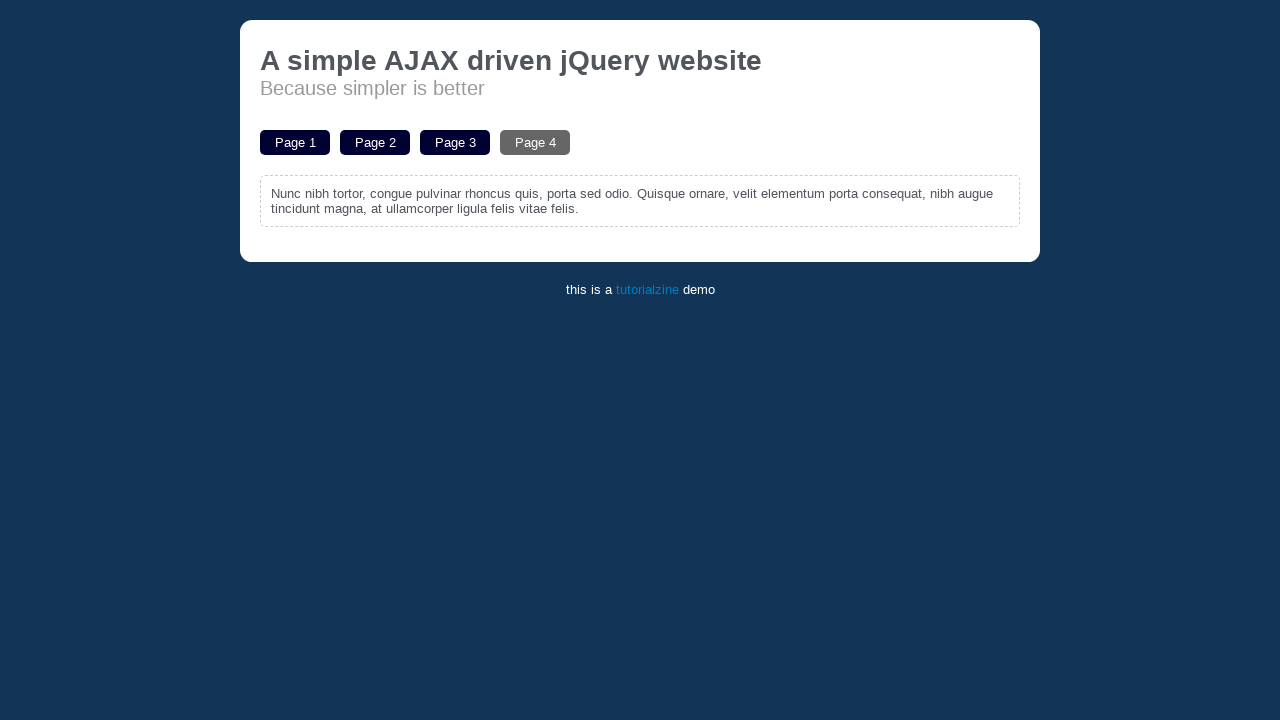